Tests table sorting functionality by clicking a column header and verifying the data is sorted alphabetically, then navigates through paginated results to find a specific item containing "Rice".

Starting URL: https://rahulshettyacademy.com/seleniumPractise/#/offers

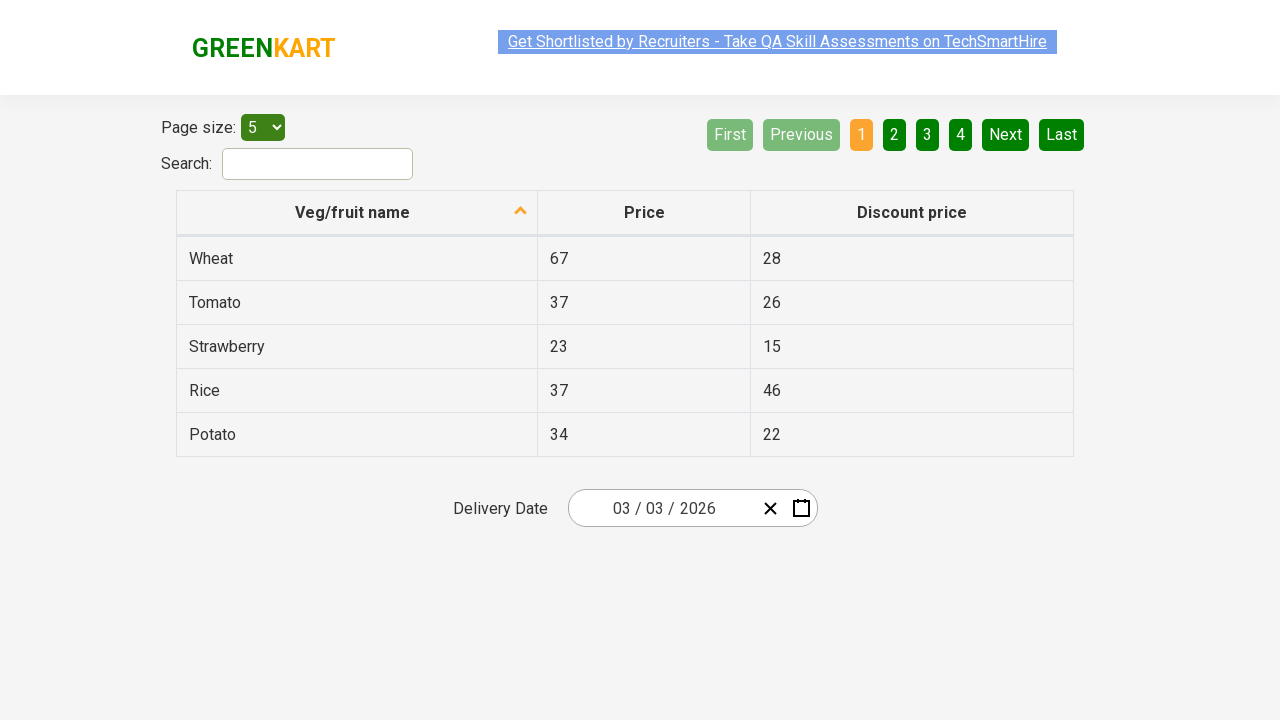

Clicked first column header to sort table at (357, 213) on xpath=//tr/th[1]
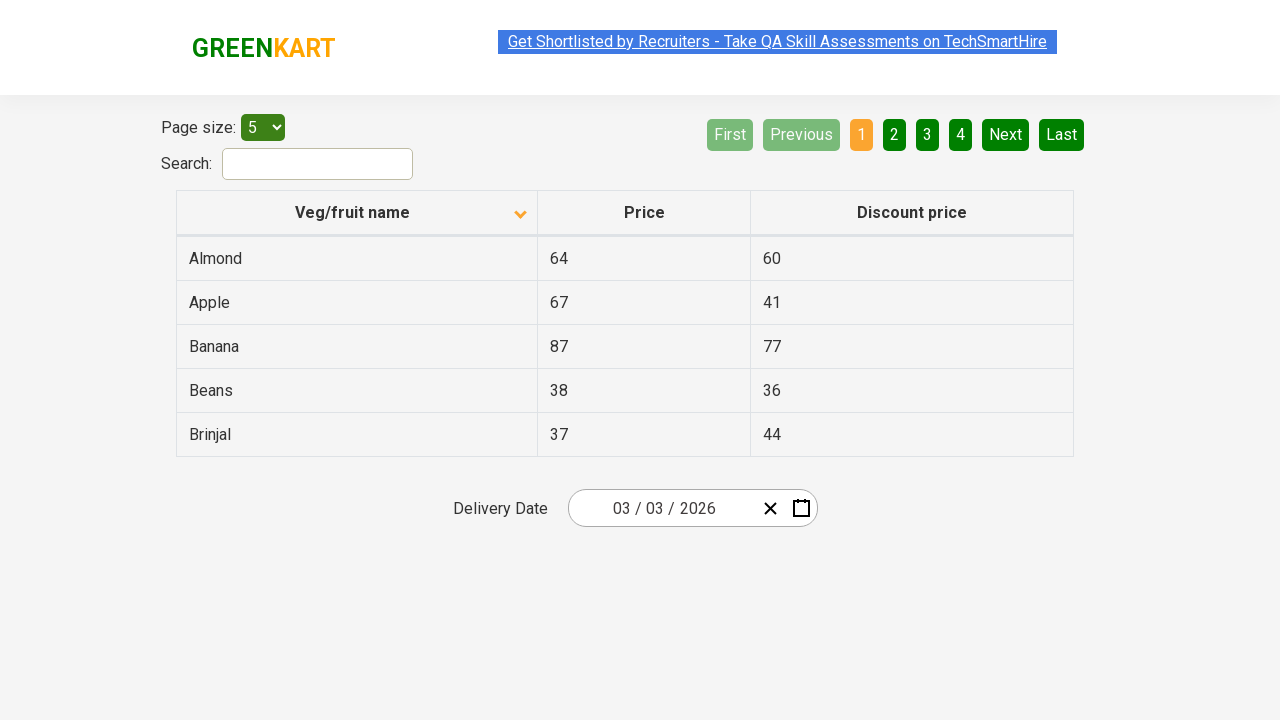

Table updated after sort click
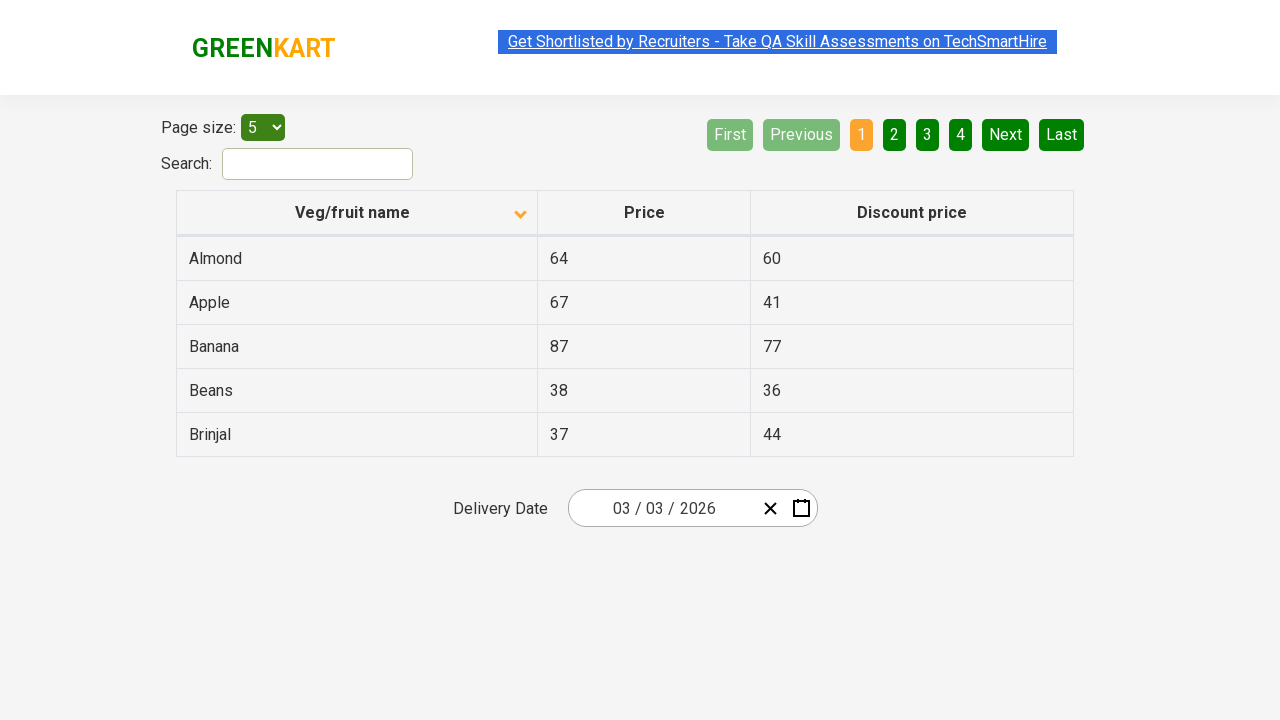

Retrieved all elements from first column
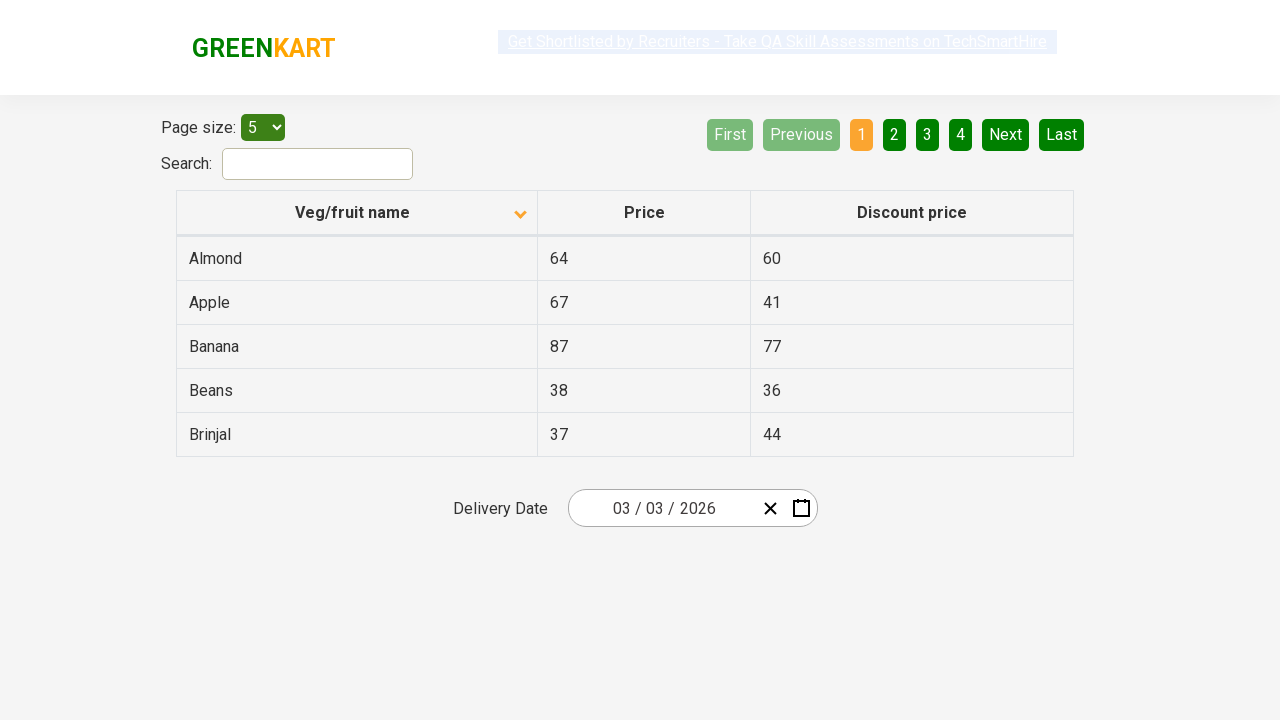

Extracted text content from all column elements
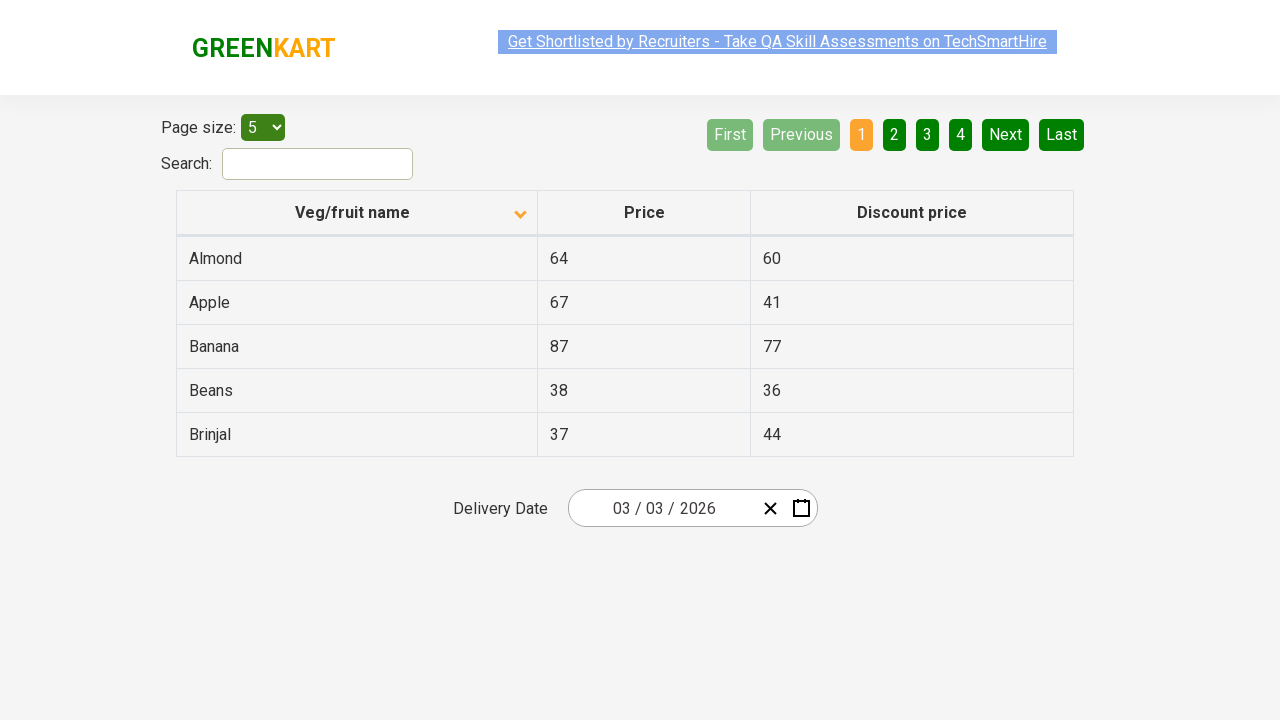

Created alphabetically sorted version of the list
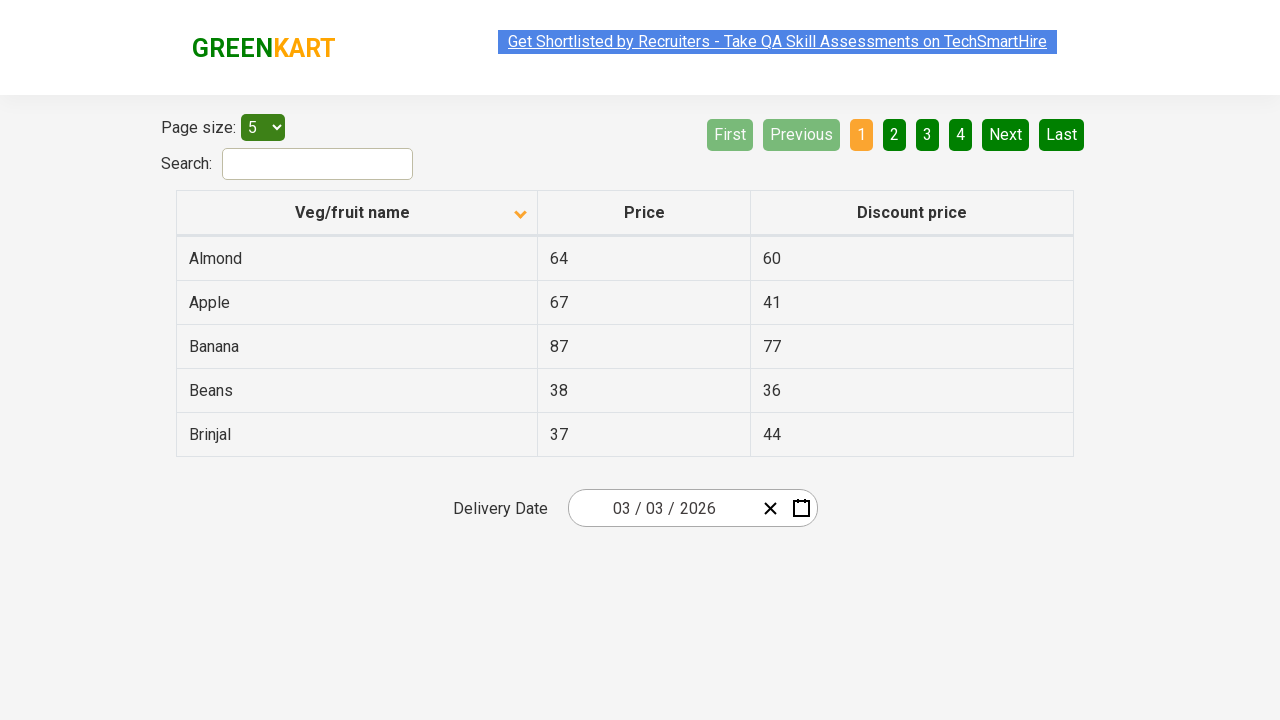

Verified table is sorted alphabetically
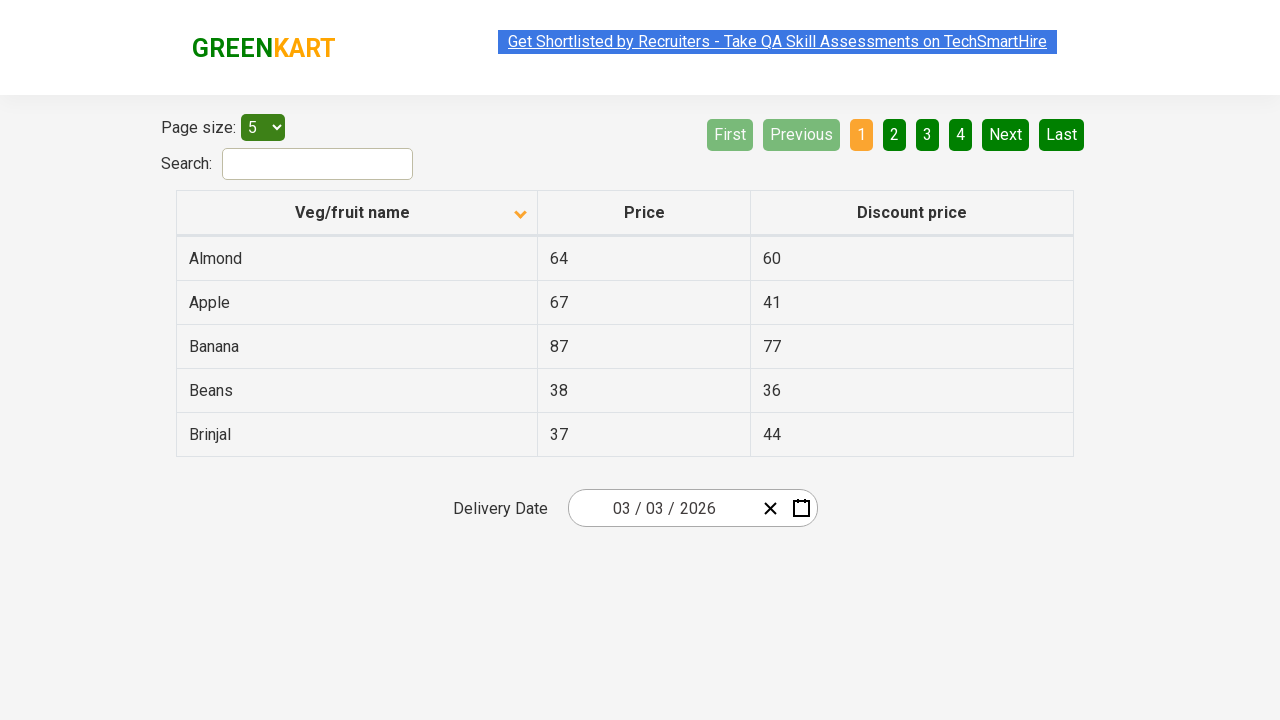

Retrieved all rows from first column on current page
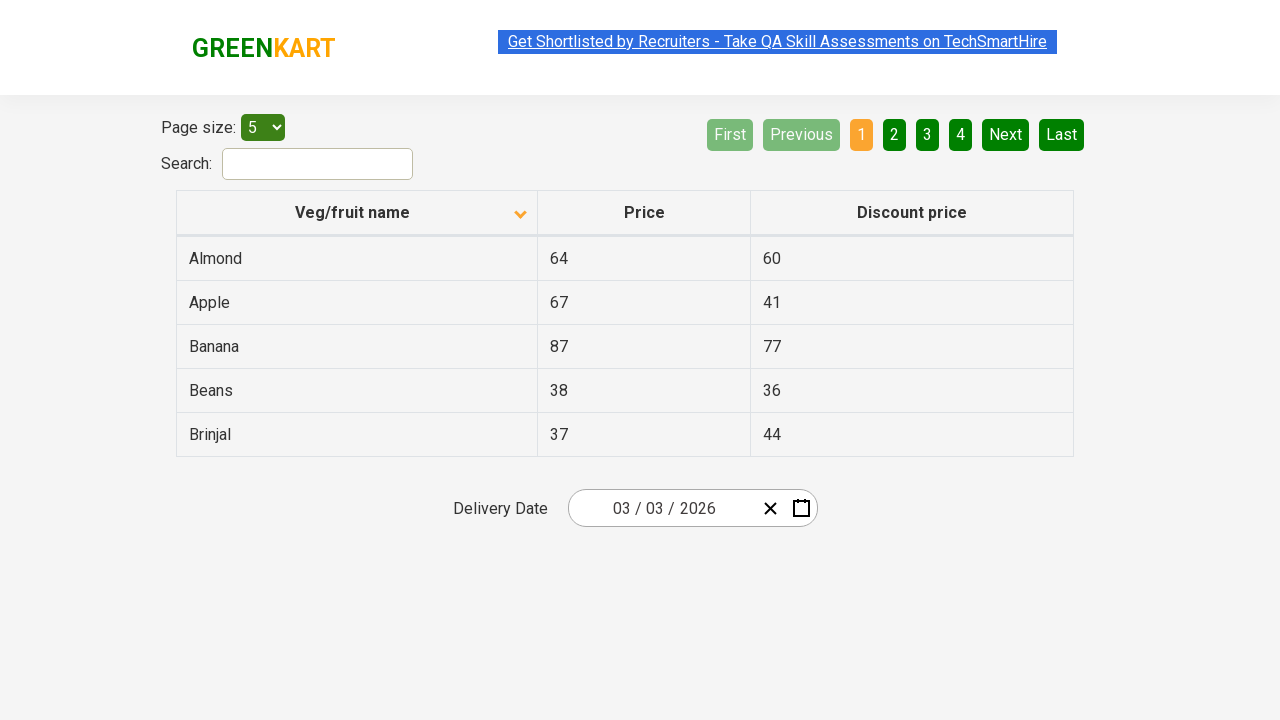

Clicked Next button to navigate to next page at (1006, 134) on [aria-label='Next']
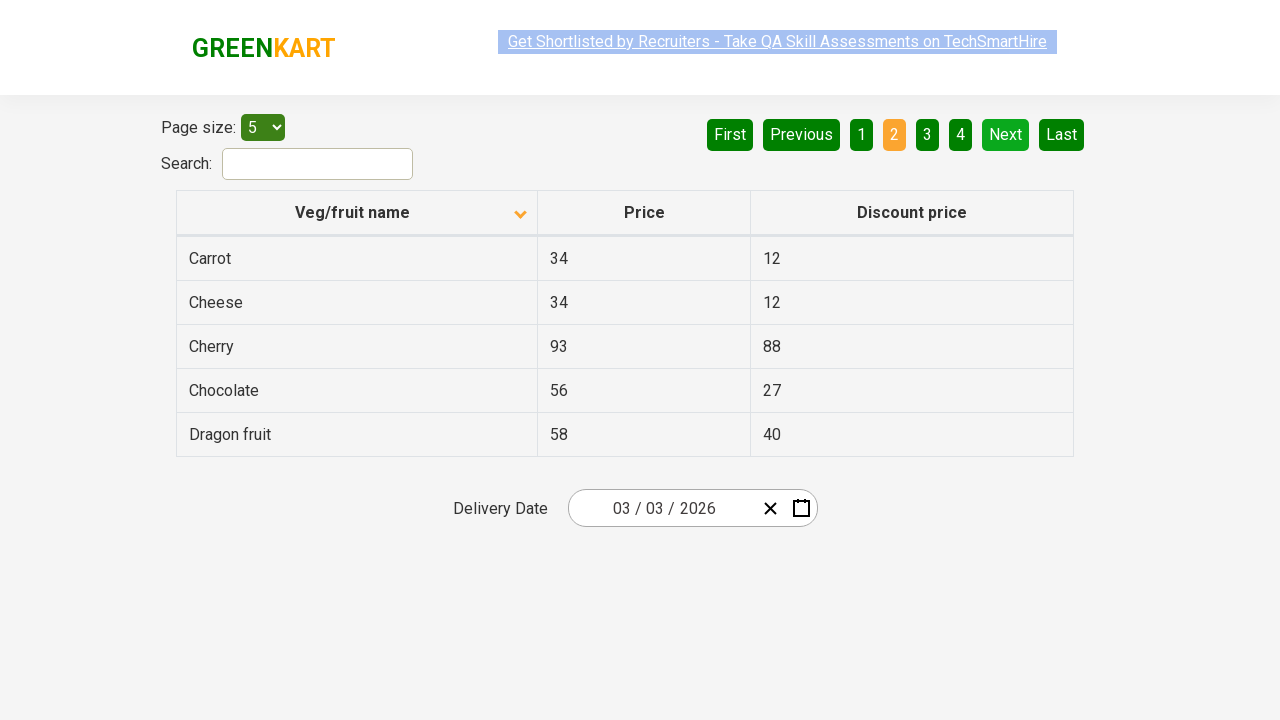

Waited for next page to load
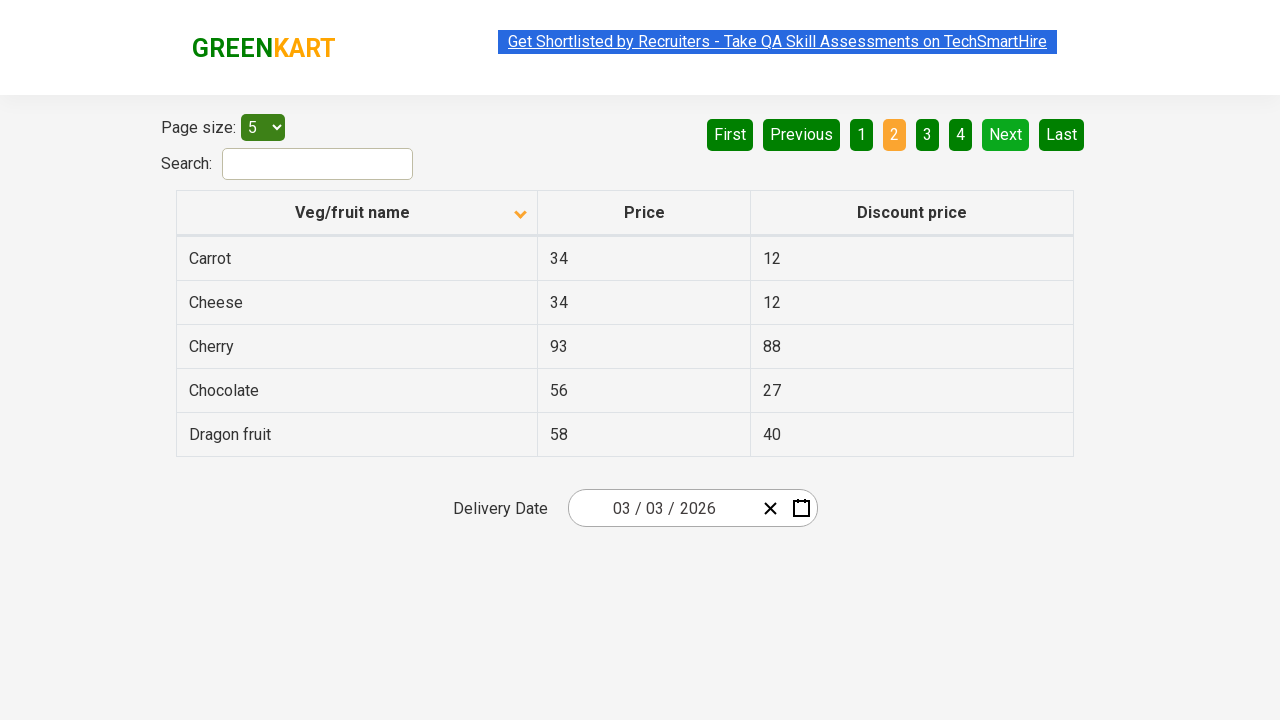

Retrieved all rows from first column on current page
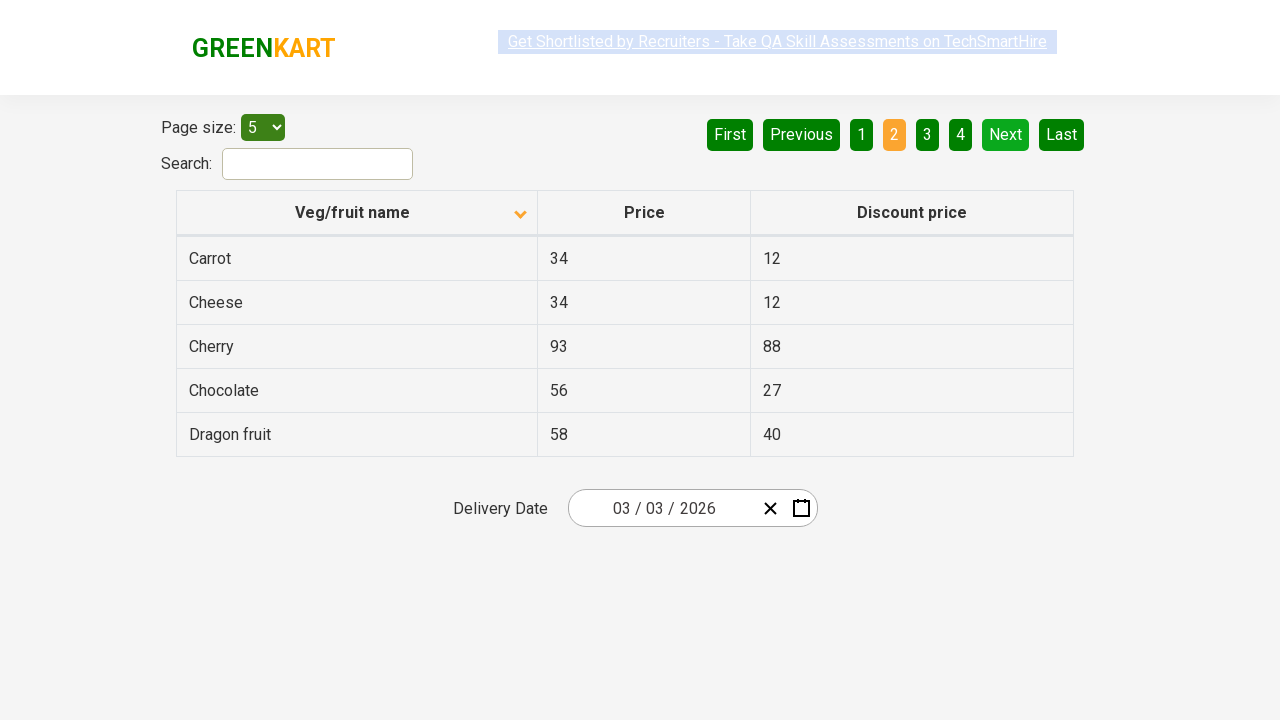

Clicked Next button to navigate to next page at (1006, 134) on [aria-label='Next']
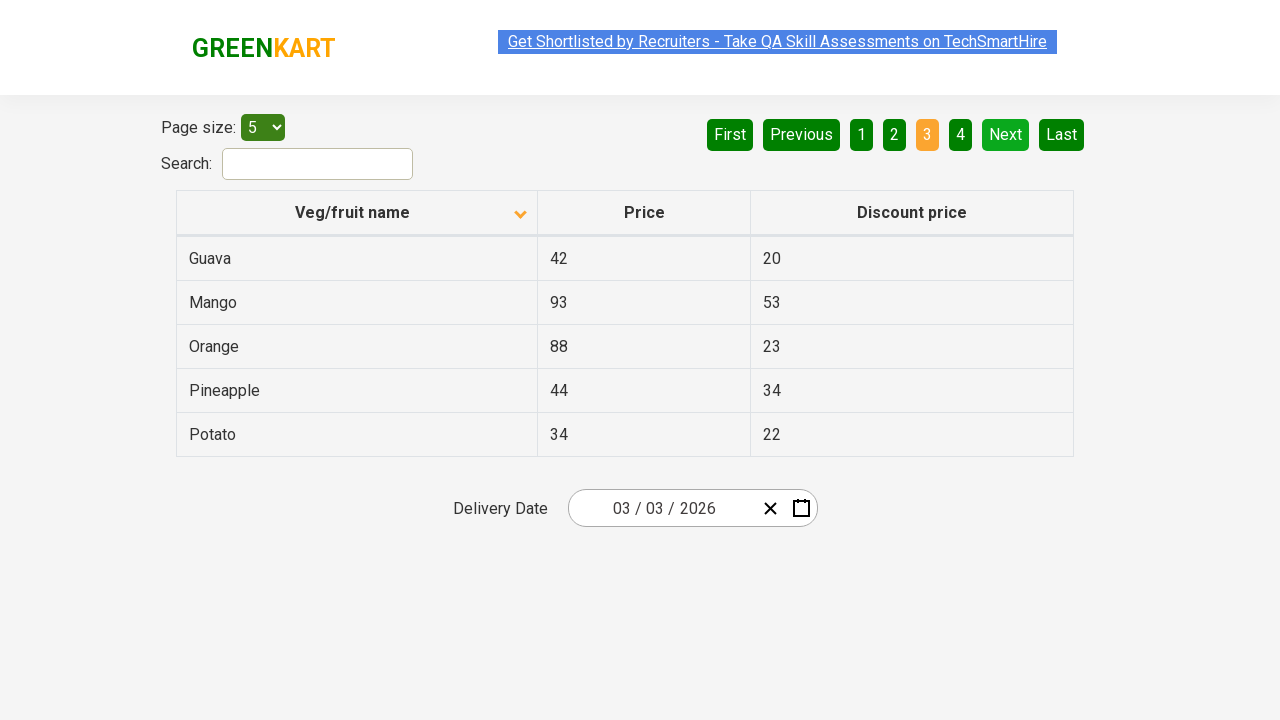

Waited for next page to load
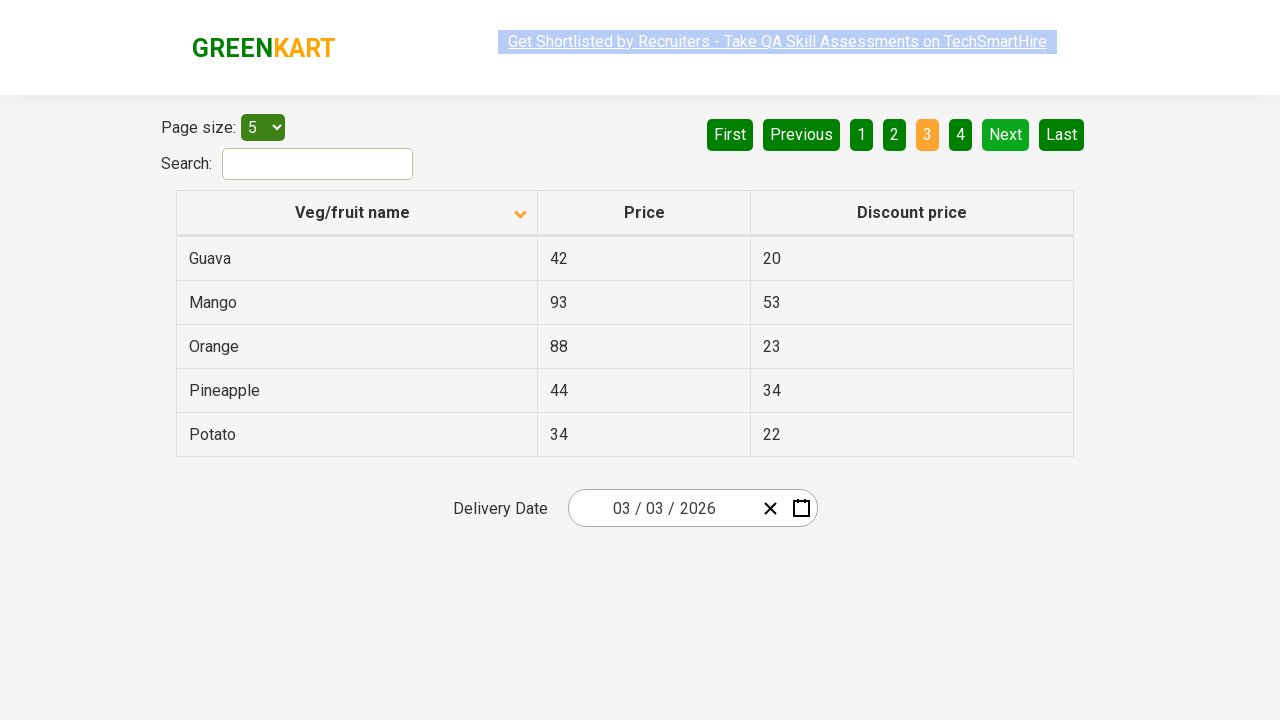

Retrieved all rows from first column on current page
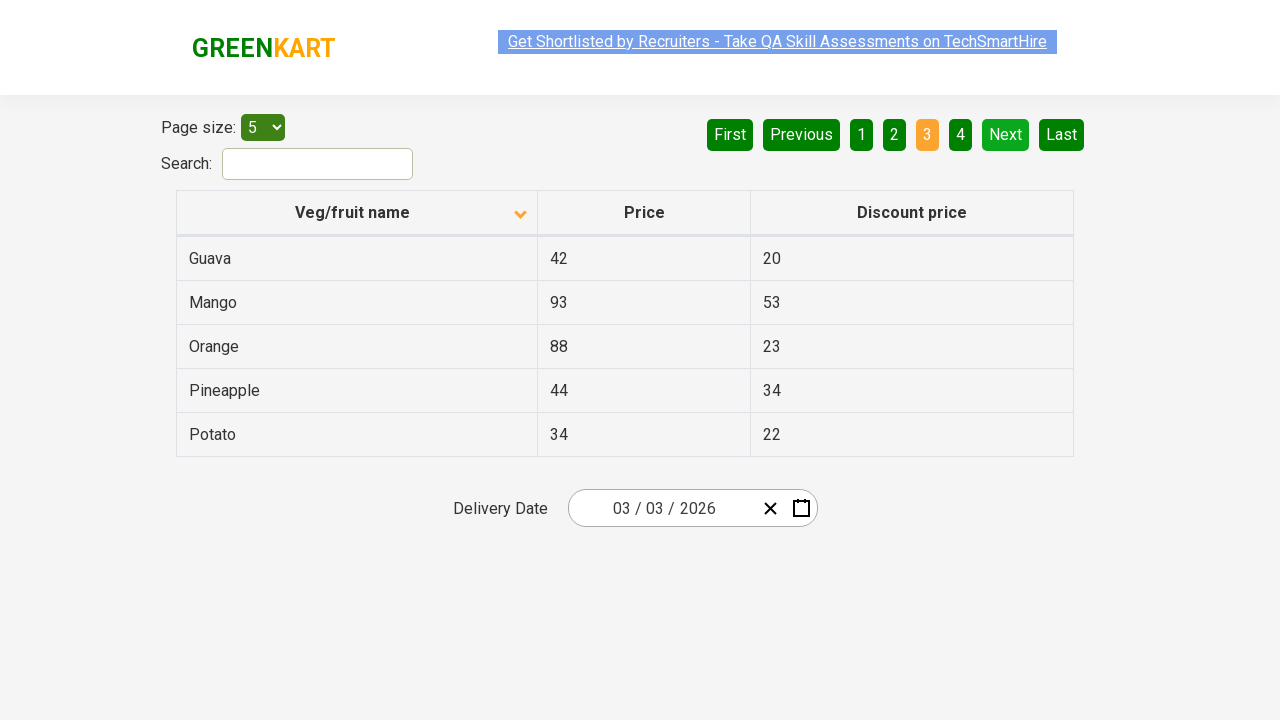

Clicked Next button to navigate to next page at (1006, 134) on [aria-label='Next']
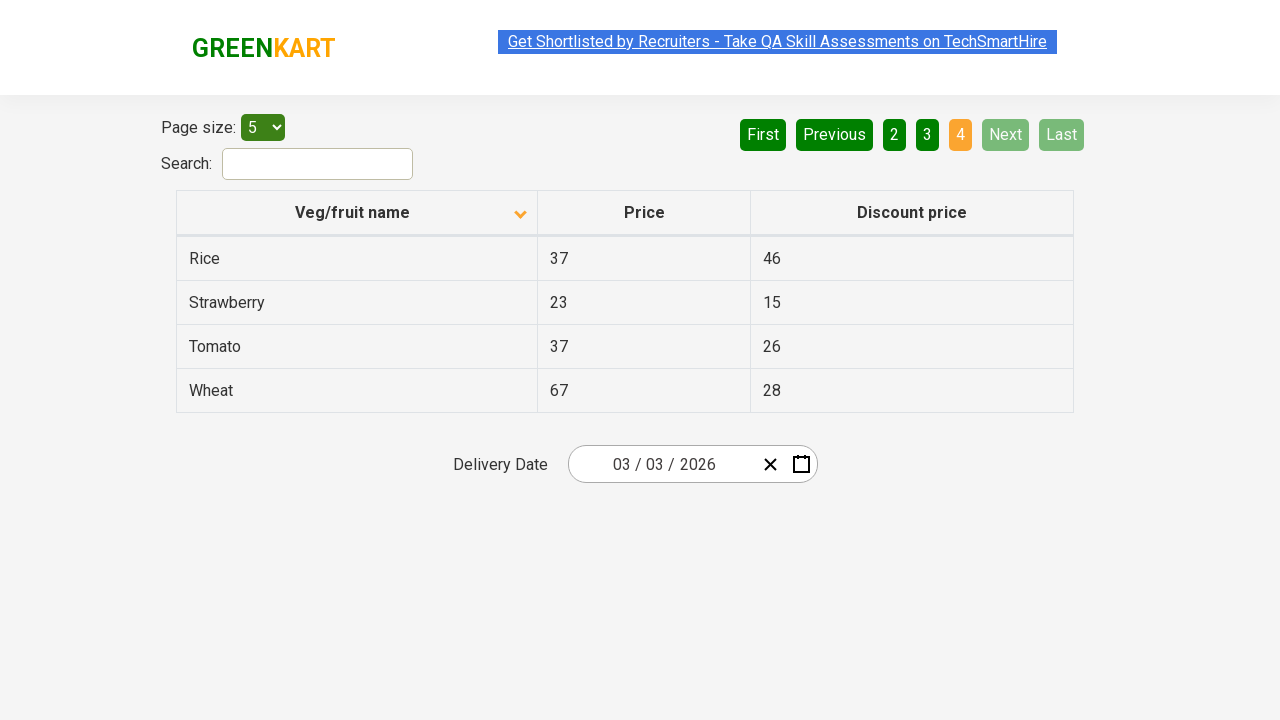

Waited for next page to load
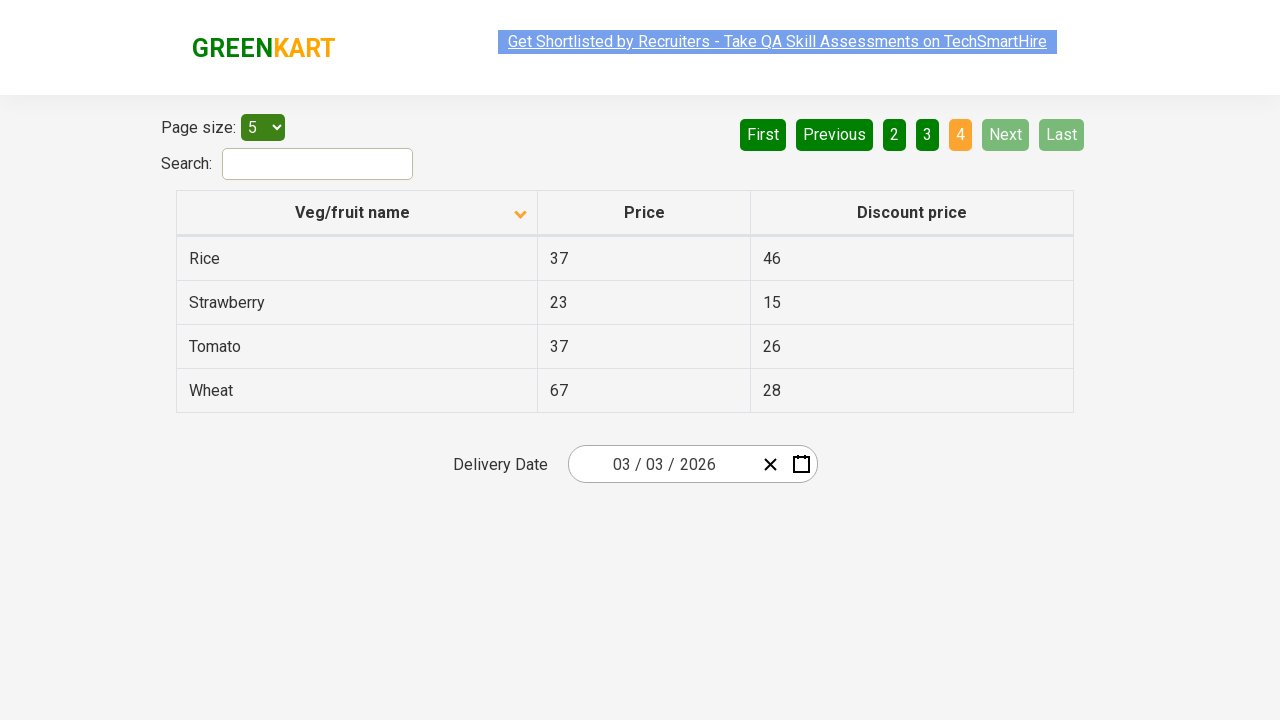

Retrieved all rows from first column on current page
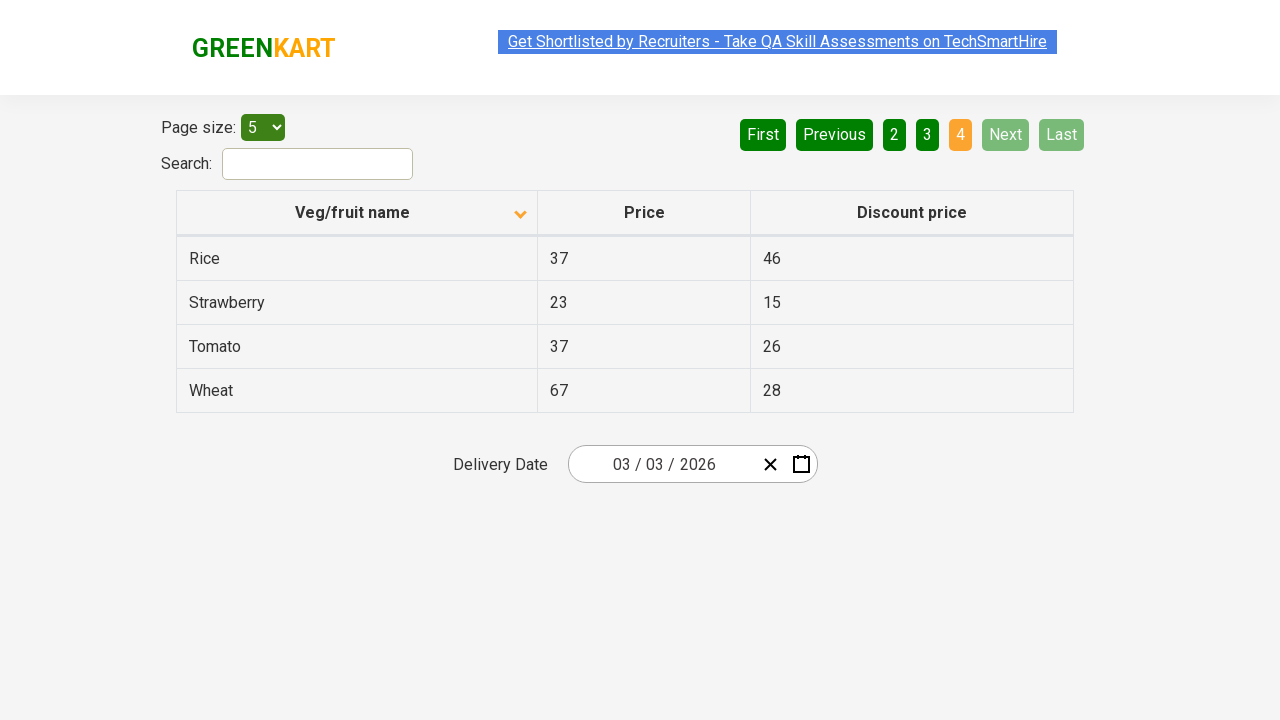

Found Rice item with price: 37
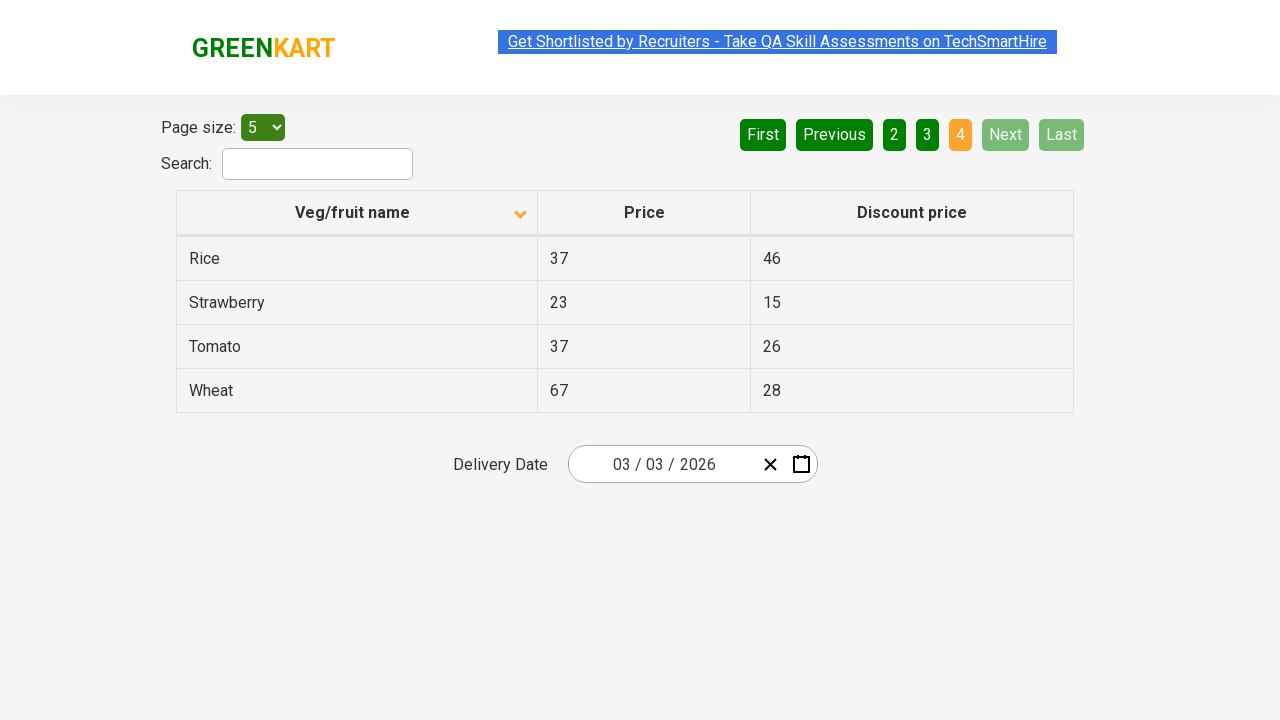

Verified Rice item was found in paginated results
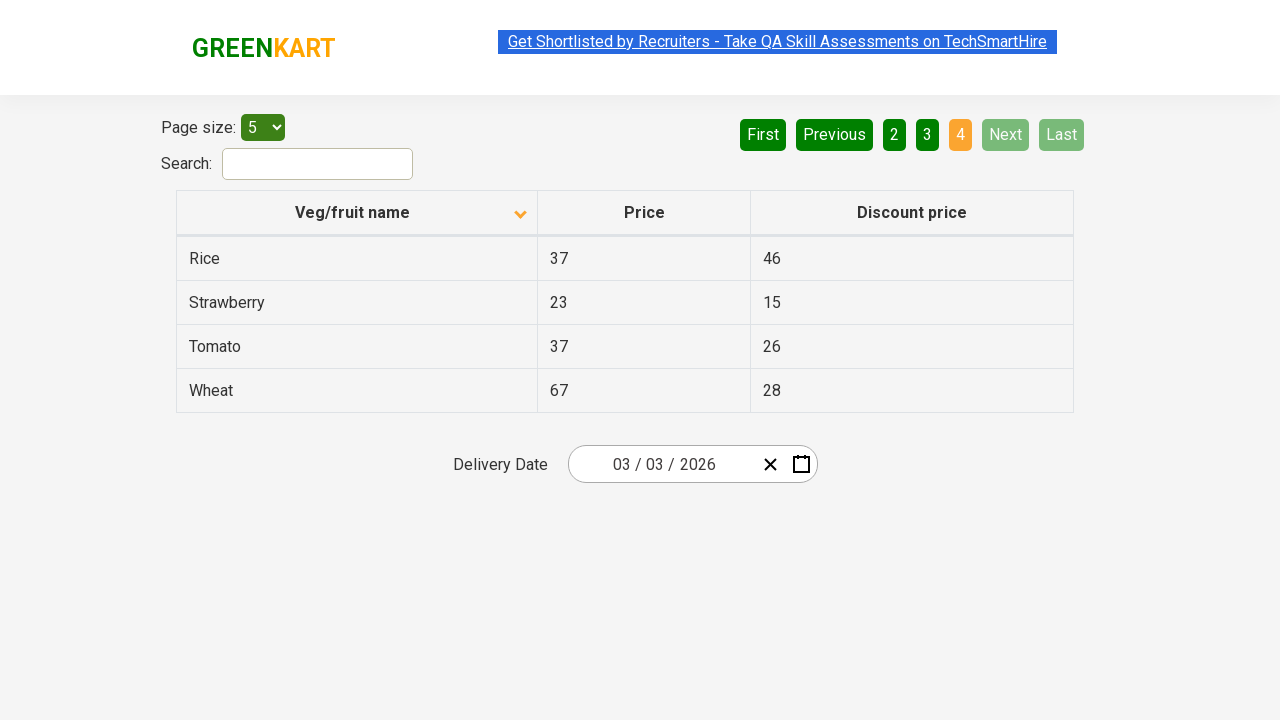

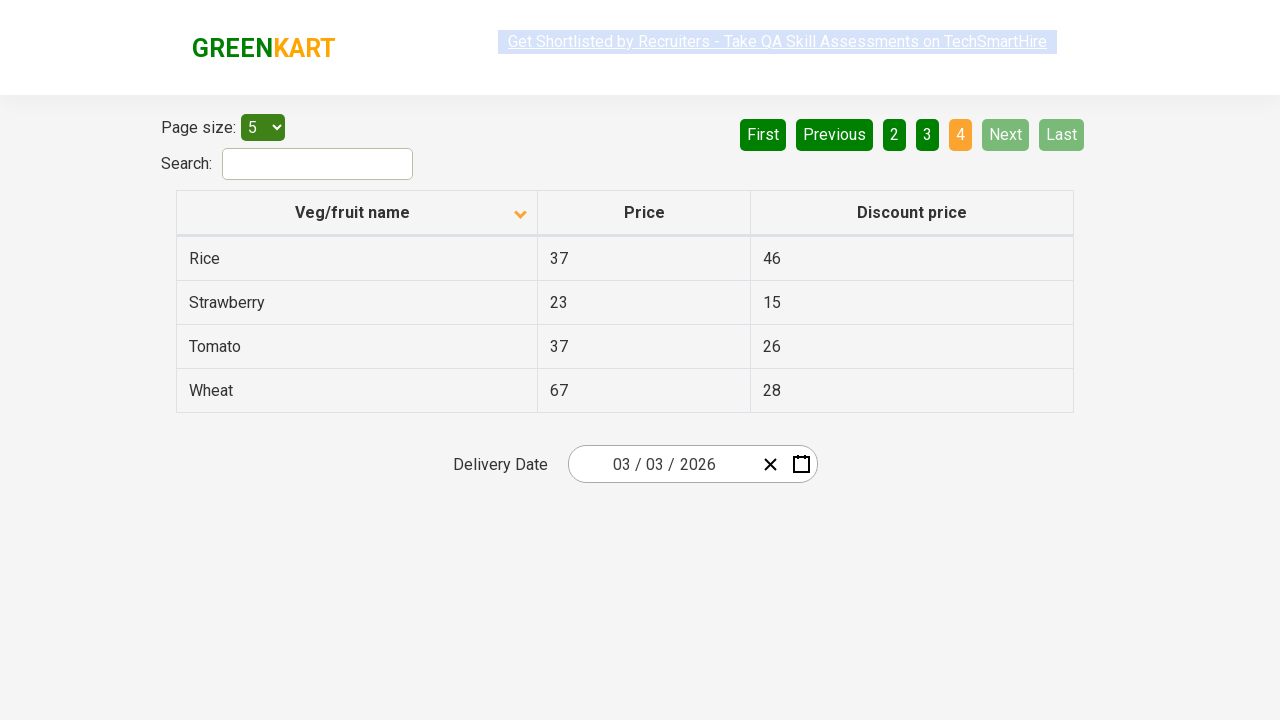